Tests that clicking Clear completed removes completed items from the list.

Starting URL: https://demo.playwright.dev/todomvc

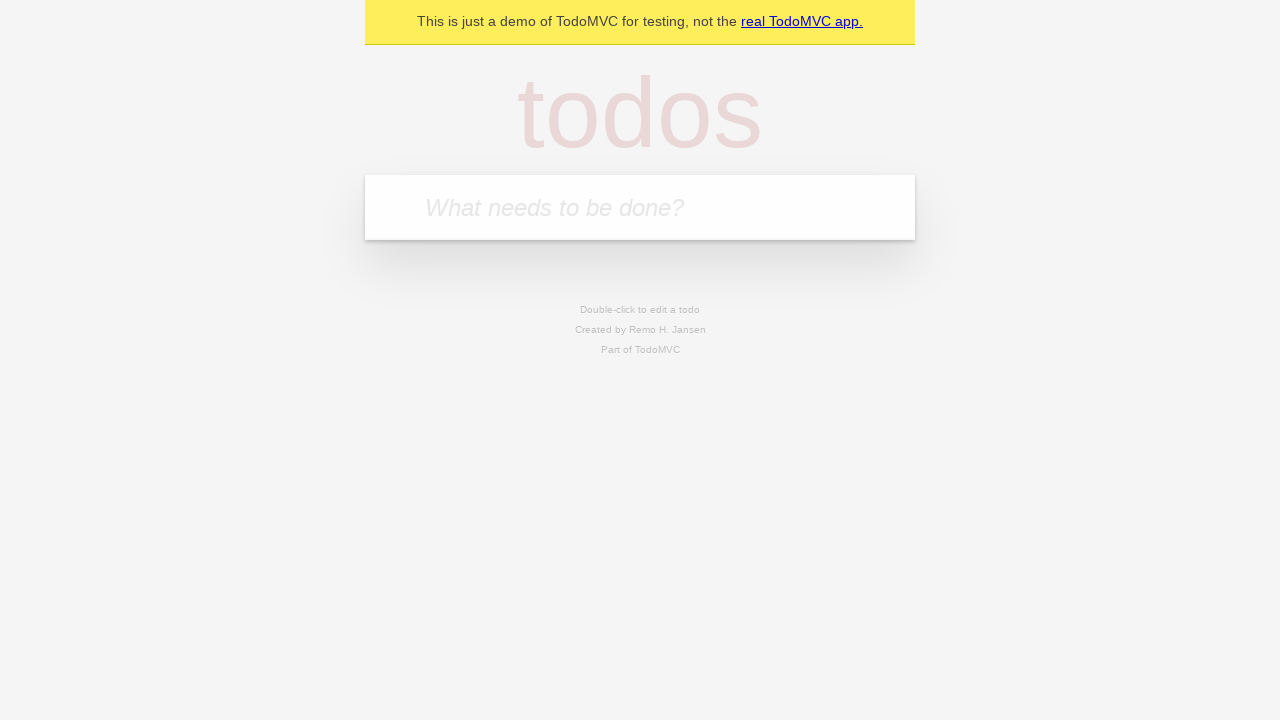

Filled todo input with 'buy some cheese' on internal:attr=[placeholder="What needs to be done?"i]
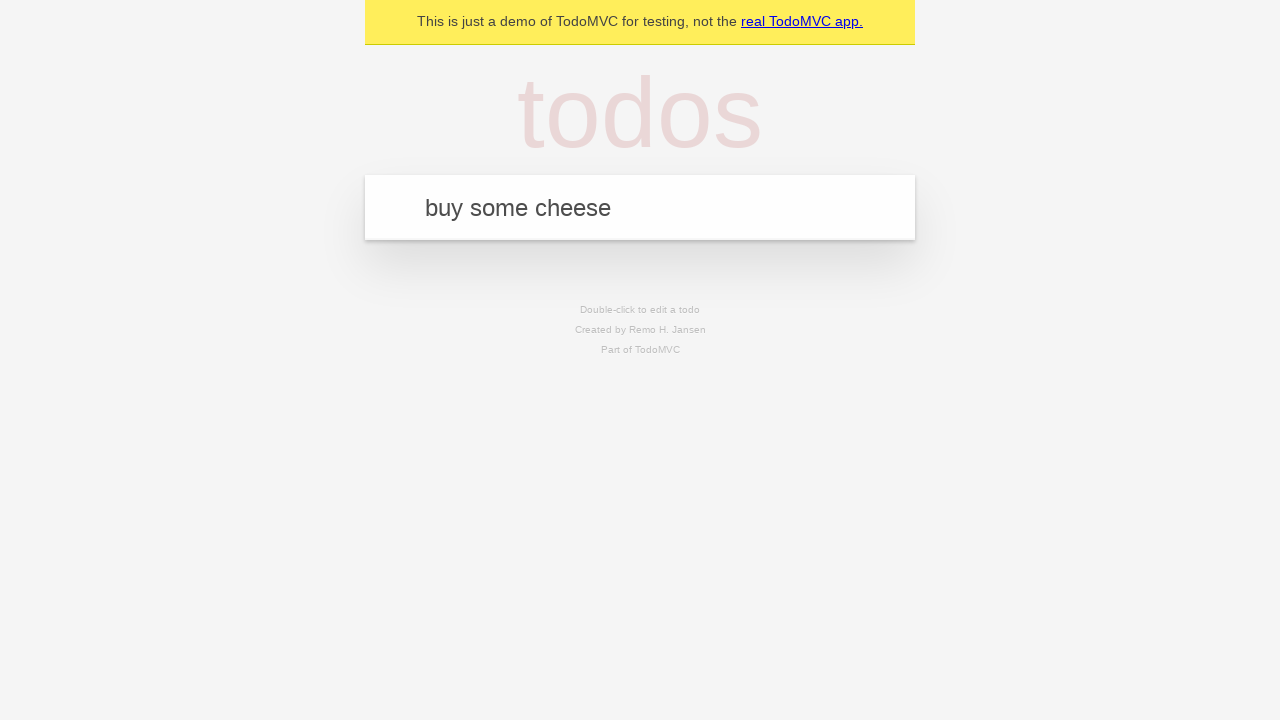

Pressed Enter to add first todo item on internal:attr=[placeholder="What needs to be done?"i]
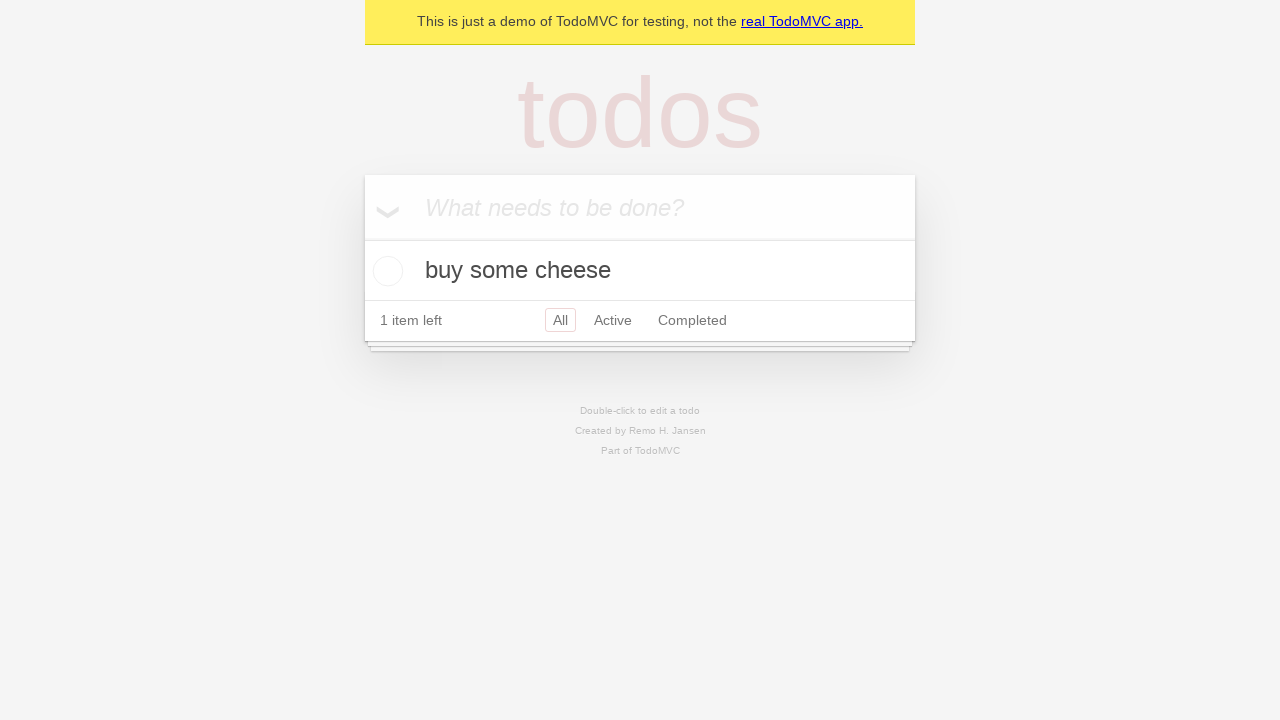

Filled todo input with 'feed the cat' on internal:attr=[placeholder="What needs to be done?"i]
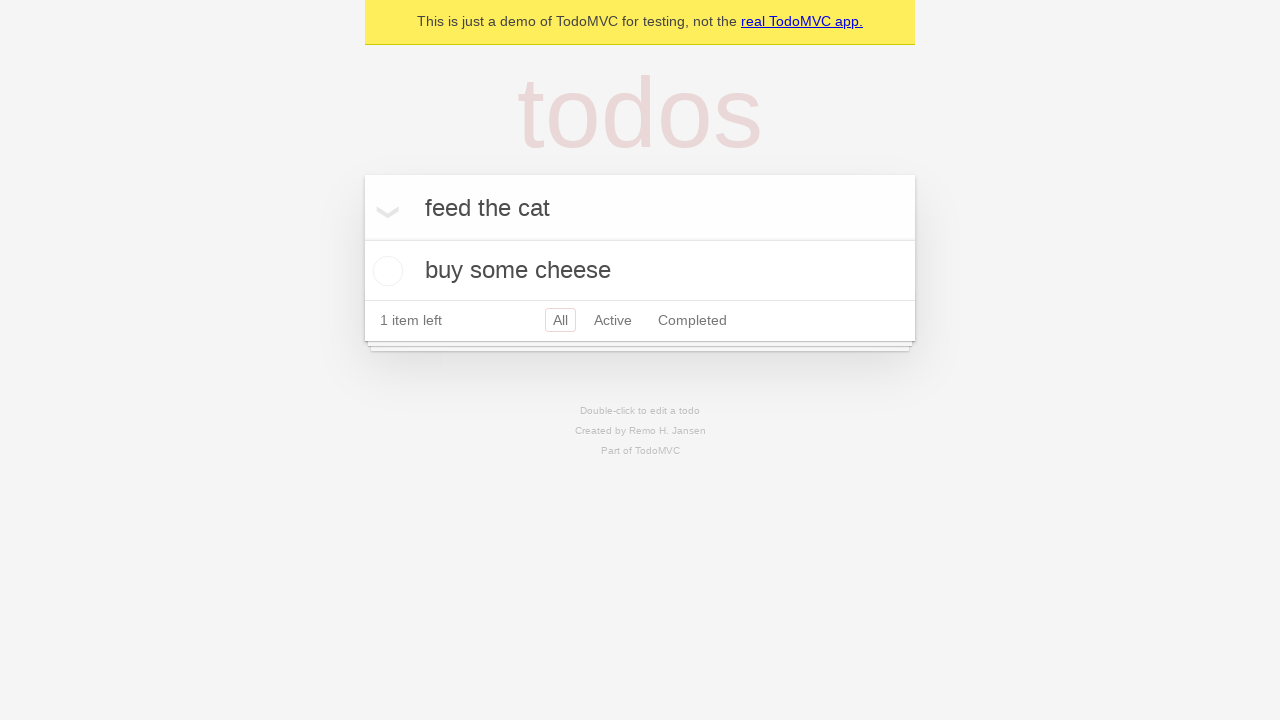

Pressed Enter to add second todo item on internal:attr=[placeholder="What needs to be done?"i]
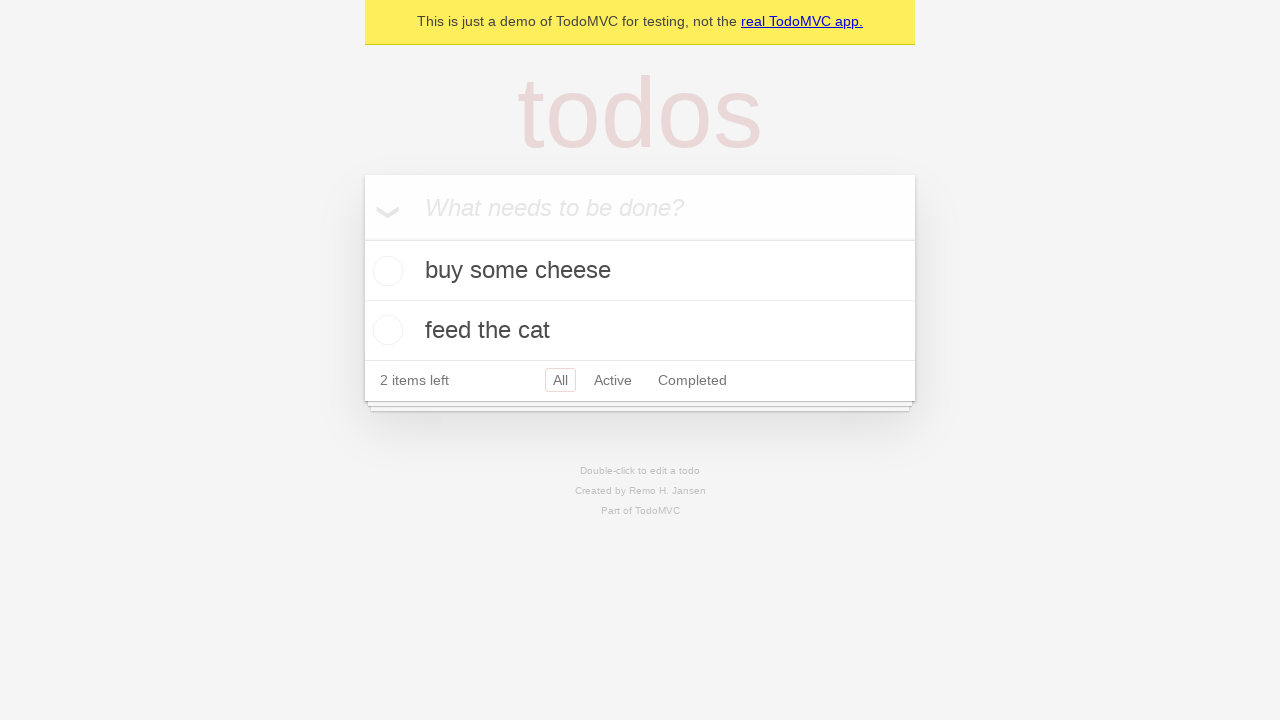

Filled todo input with 'book a doctors appointment' on internal:attr=[placeholder="What needs to be done?"i]
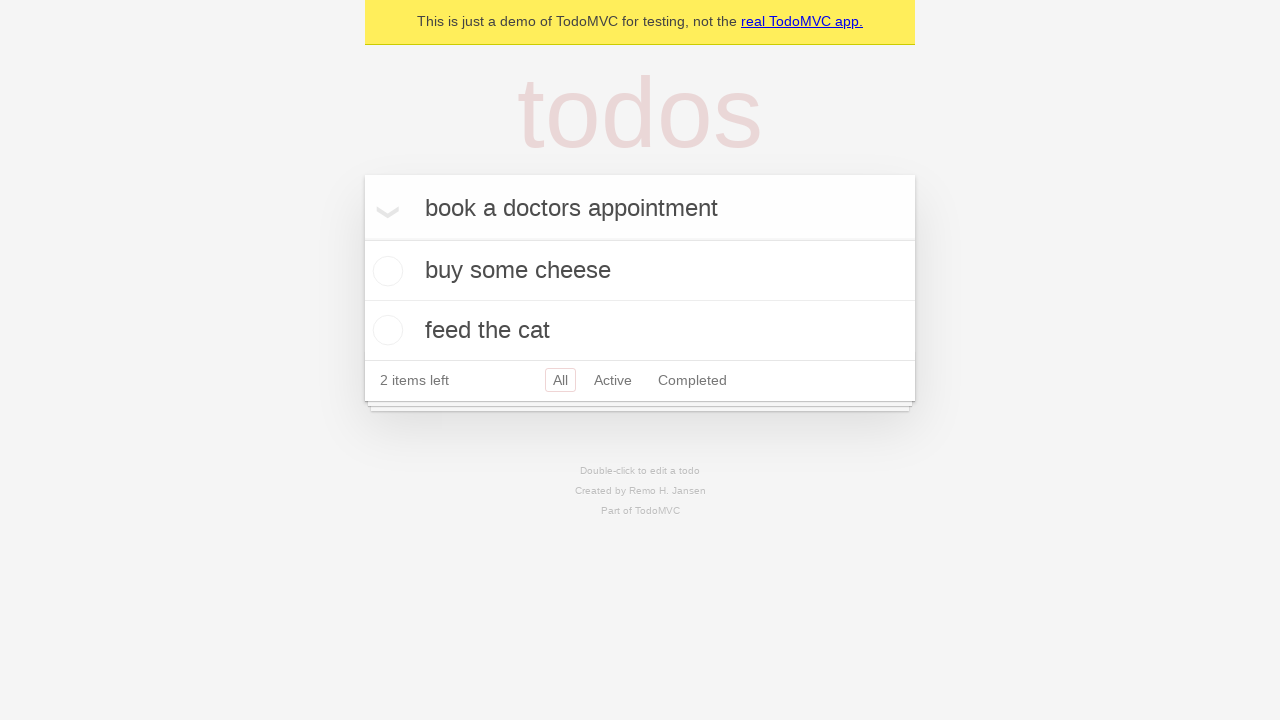

Pressed Enter to add third todo item on internal:attr=[placeholder="What needs to be done?"i]
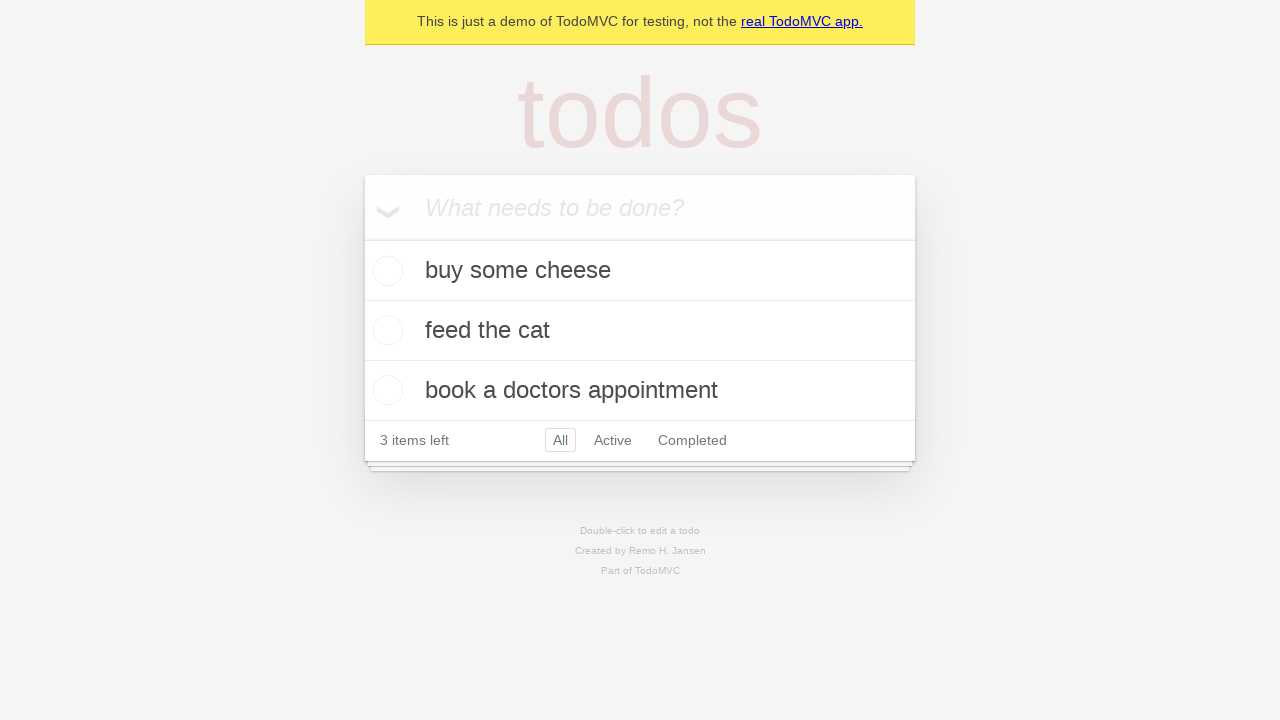

Waited for all three todo items to load
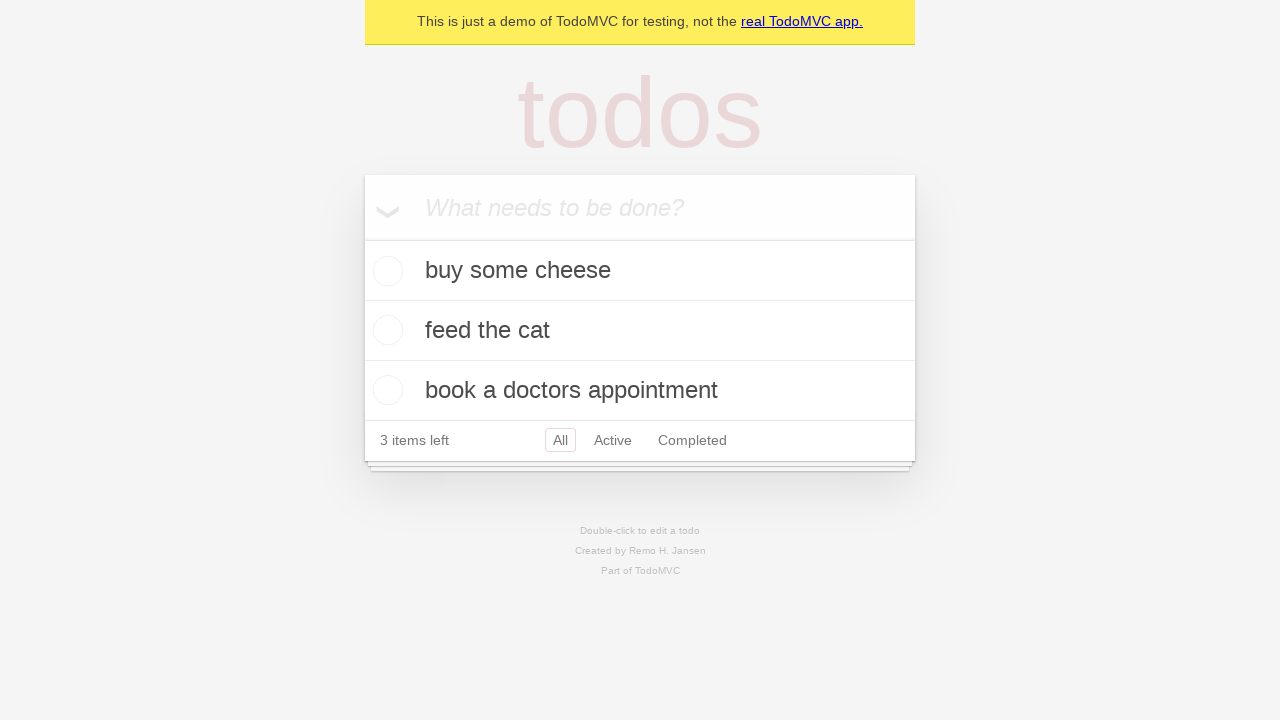

Checked the second todo item checkbox at (385, 330) on internal:testid=[data-testid="todo-item"s] >> nth=1 >> internal:role=checkbox
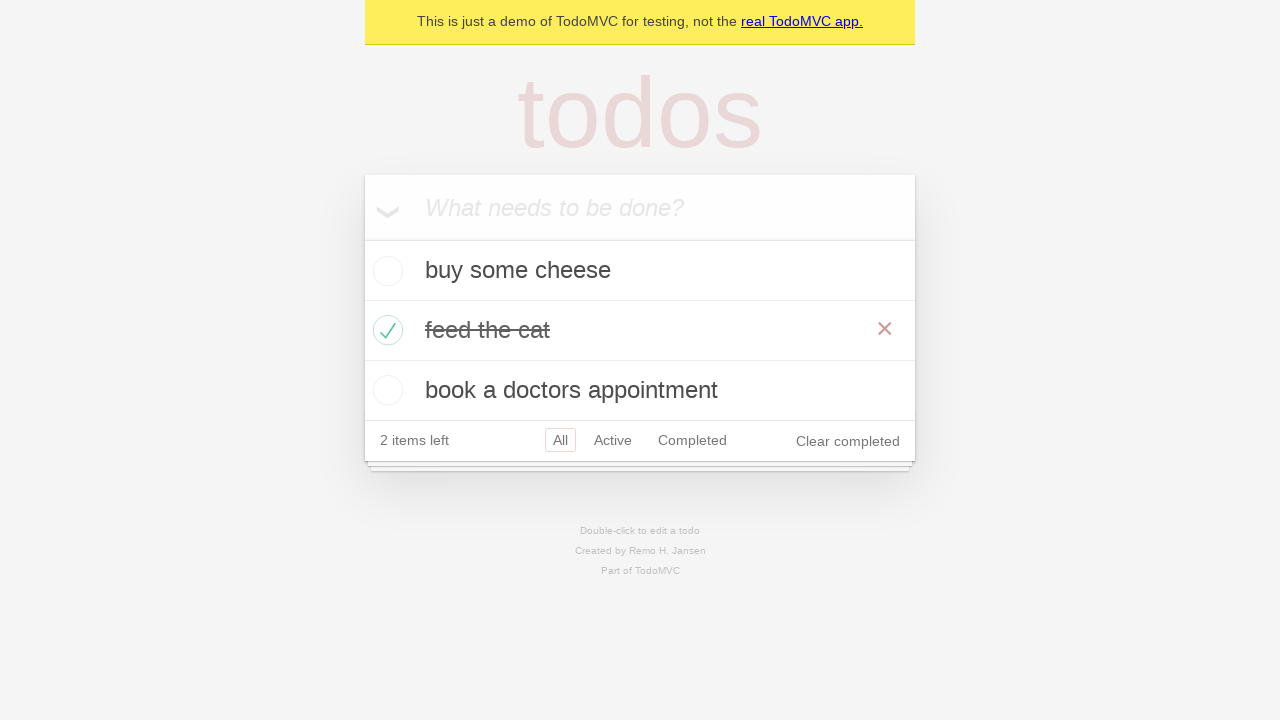

Clicked 'Clear completed' button at (848, 441) on internal:role=button[name="Clear completed"i]
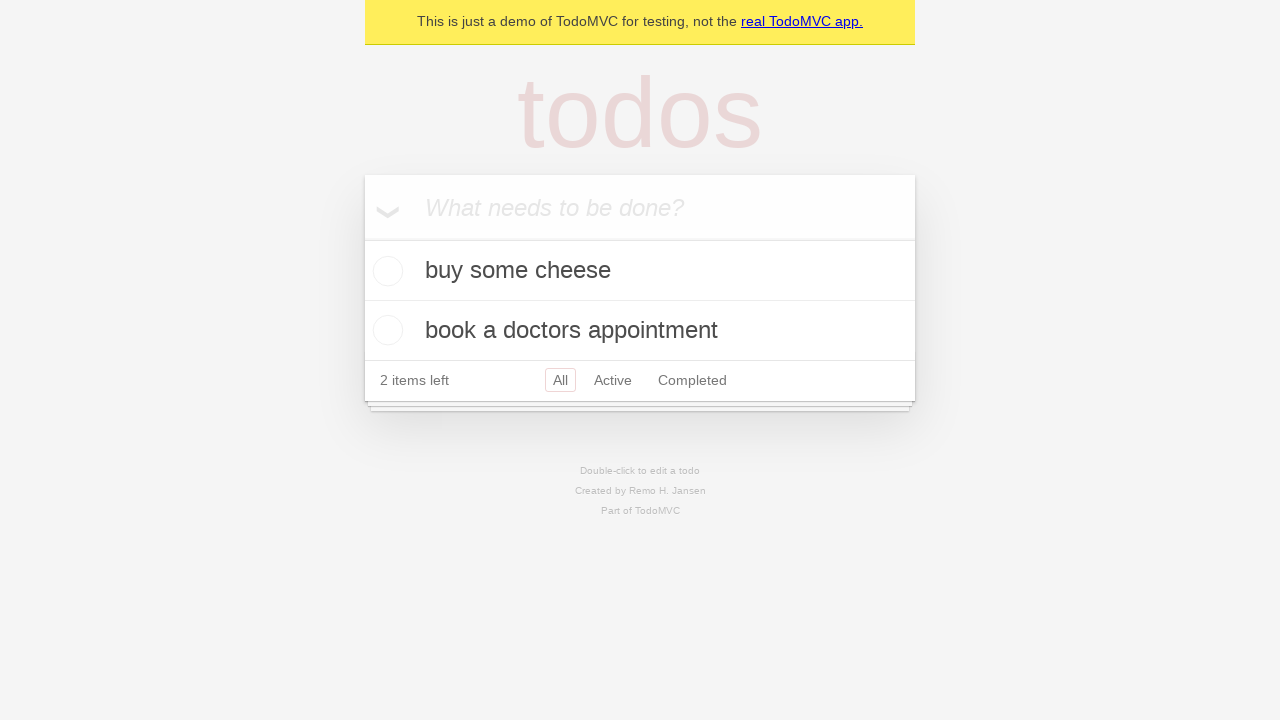

Waited for completed item to be removed from the list
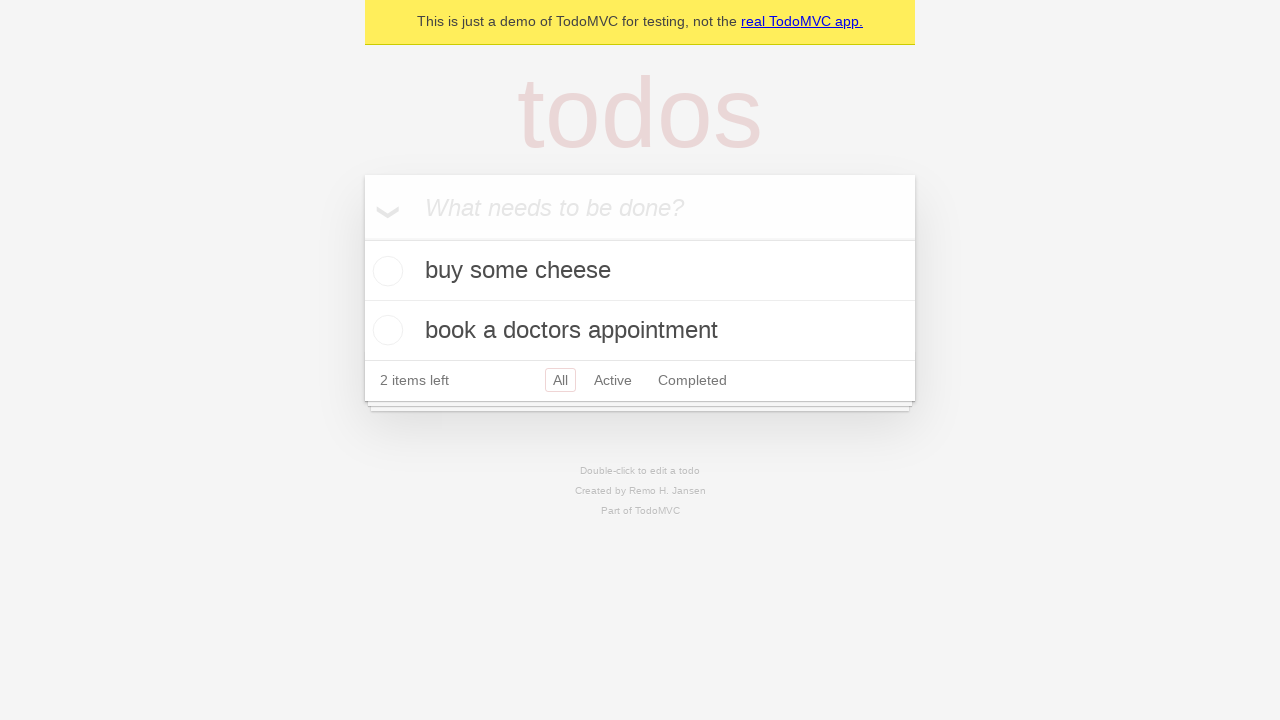

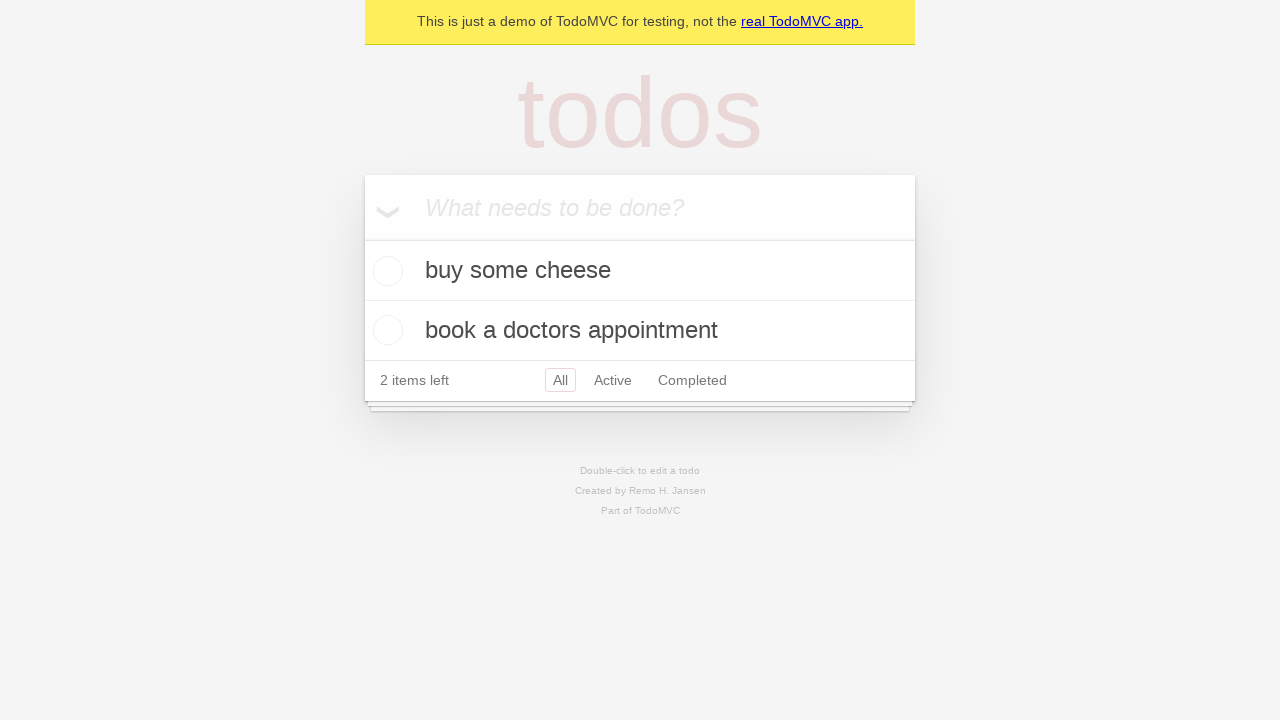